Tests scrolling functionality by navigating to a test page and scrolling an element (status codes link) into view using JavaScript execution.

Starting URL: https://the-internet.herokuapp.com/

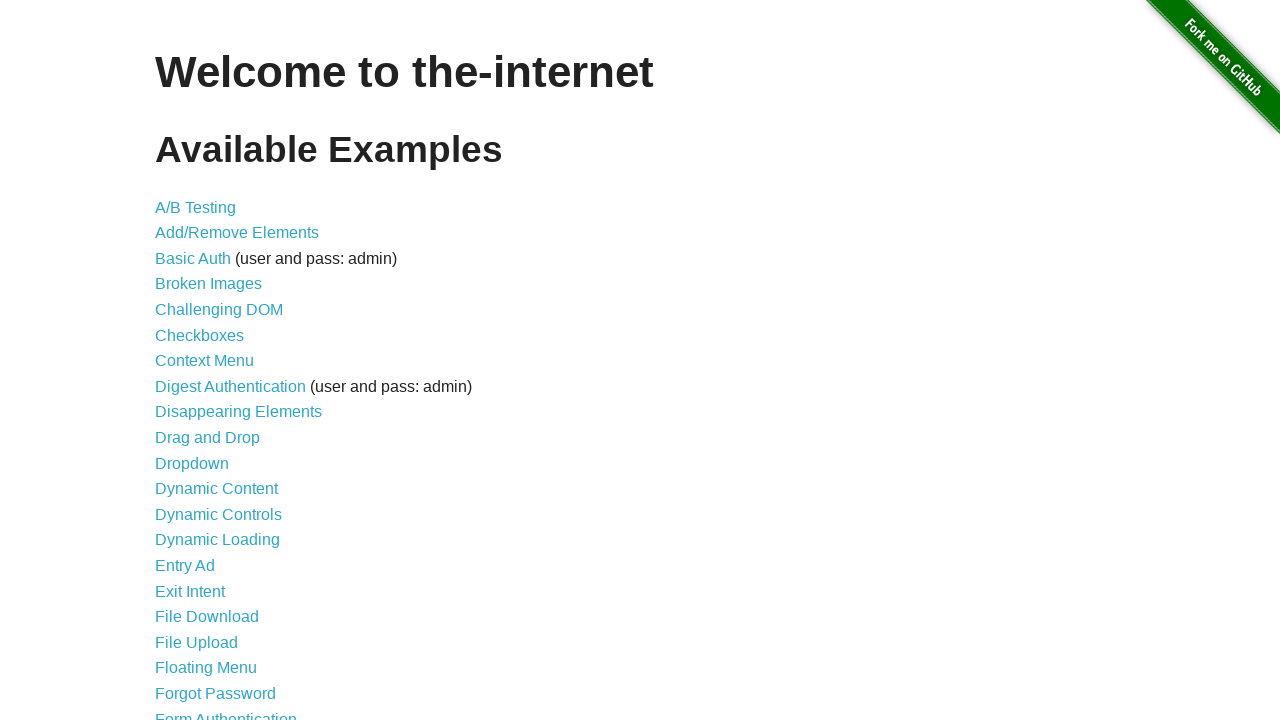

Waited for status codes link to be present in DOM
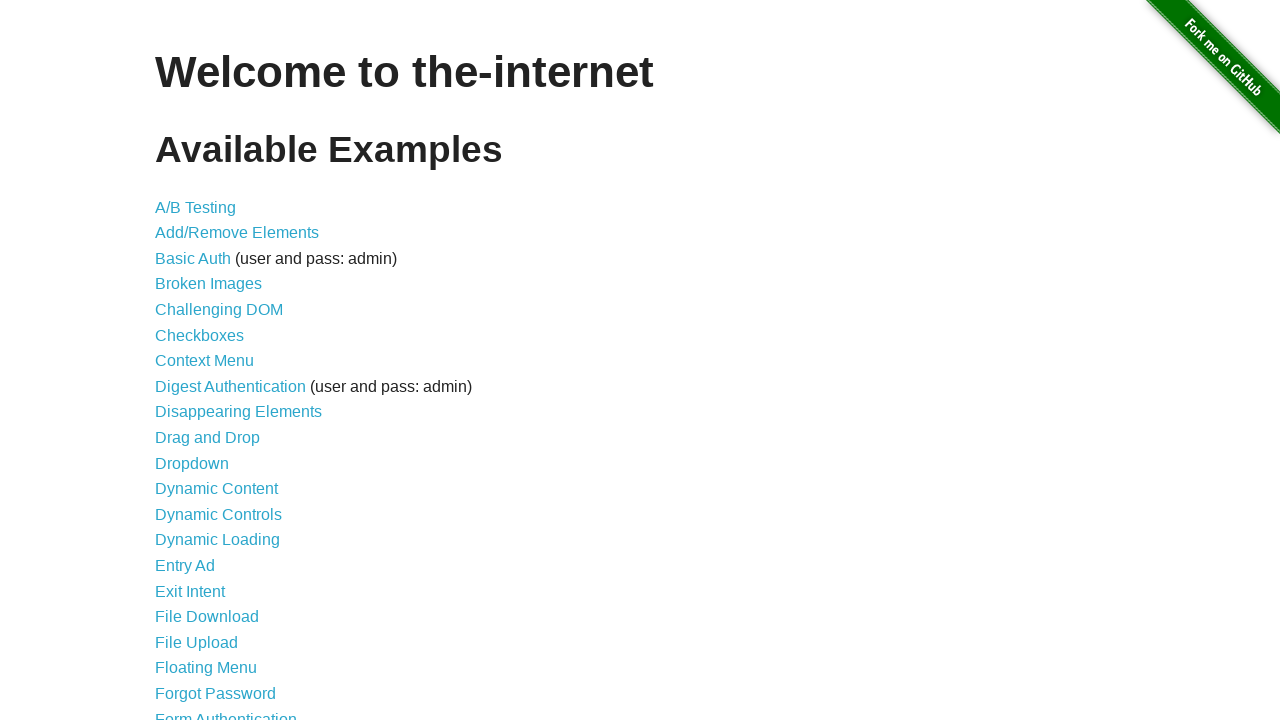

Scrolled status codes link into view
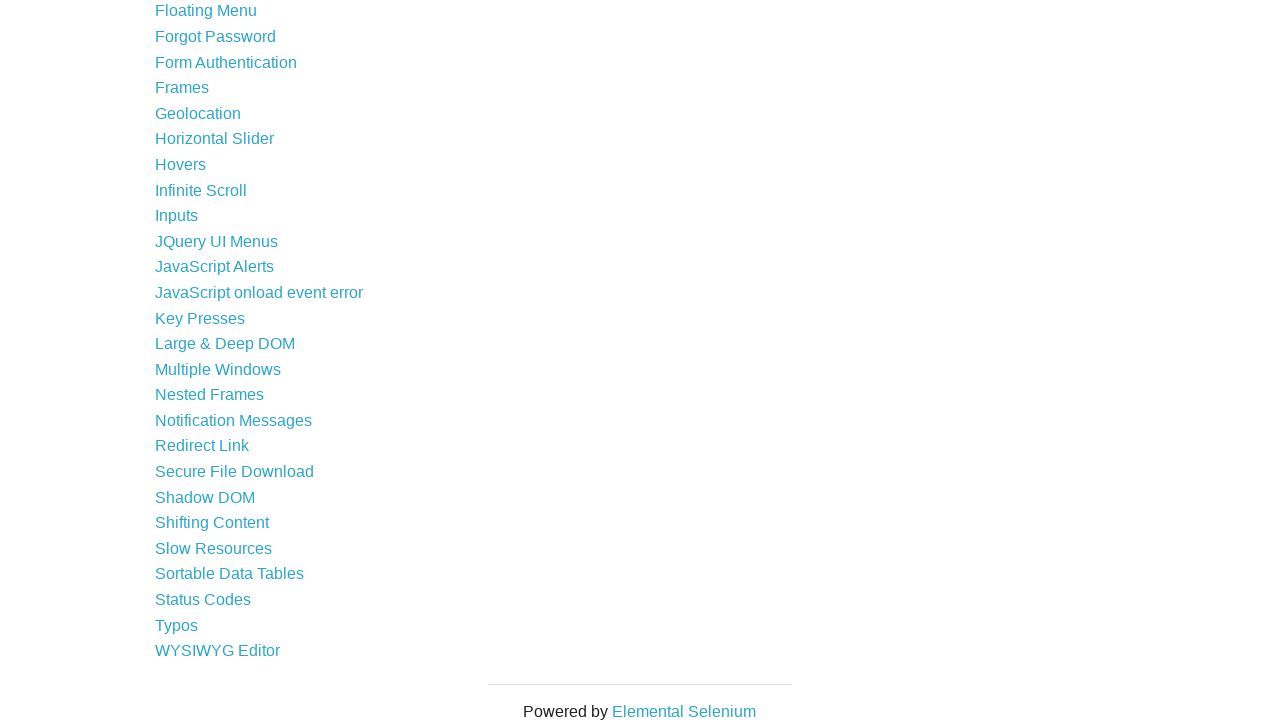

Verified status codes link is visible after scrolling
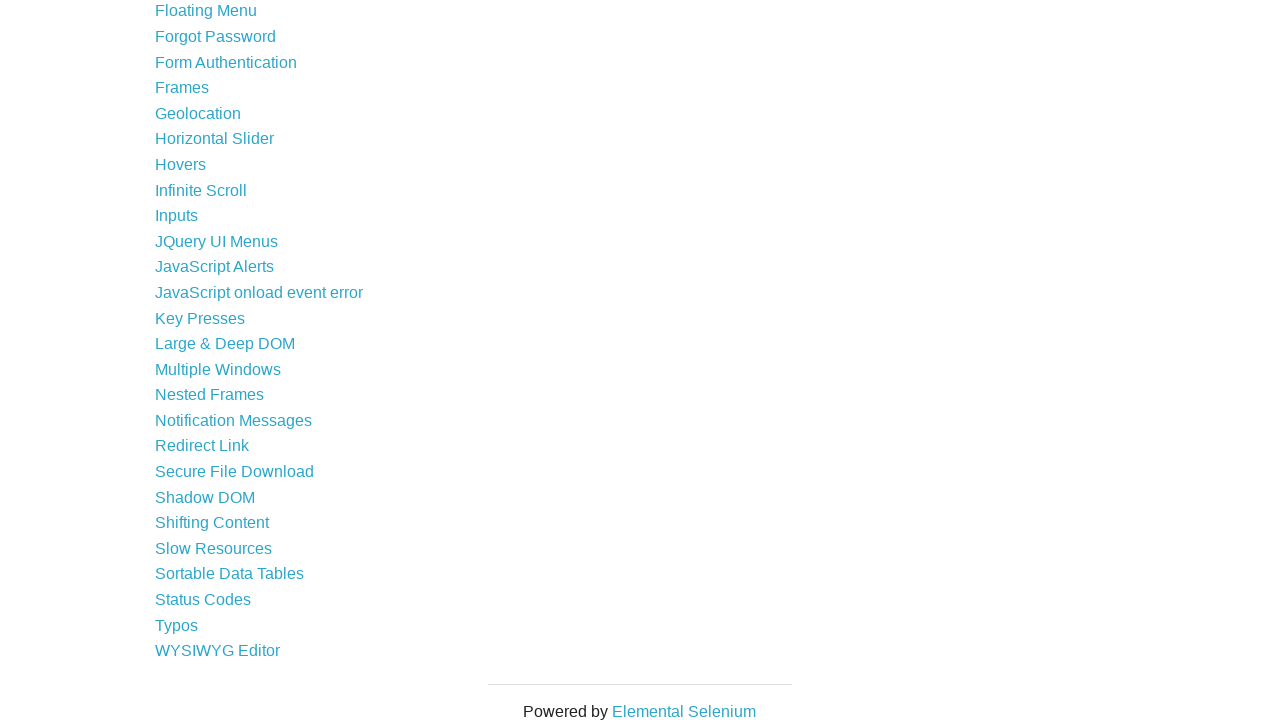

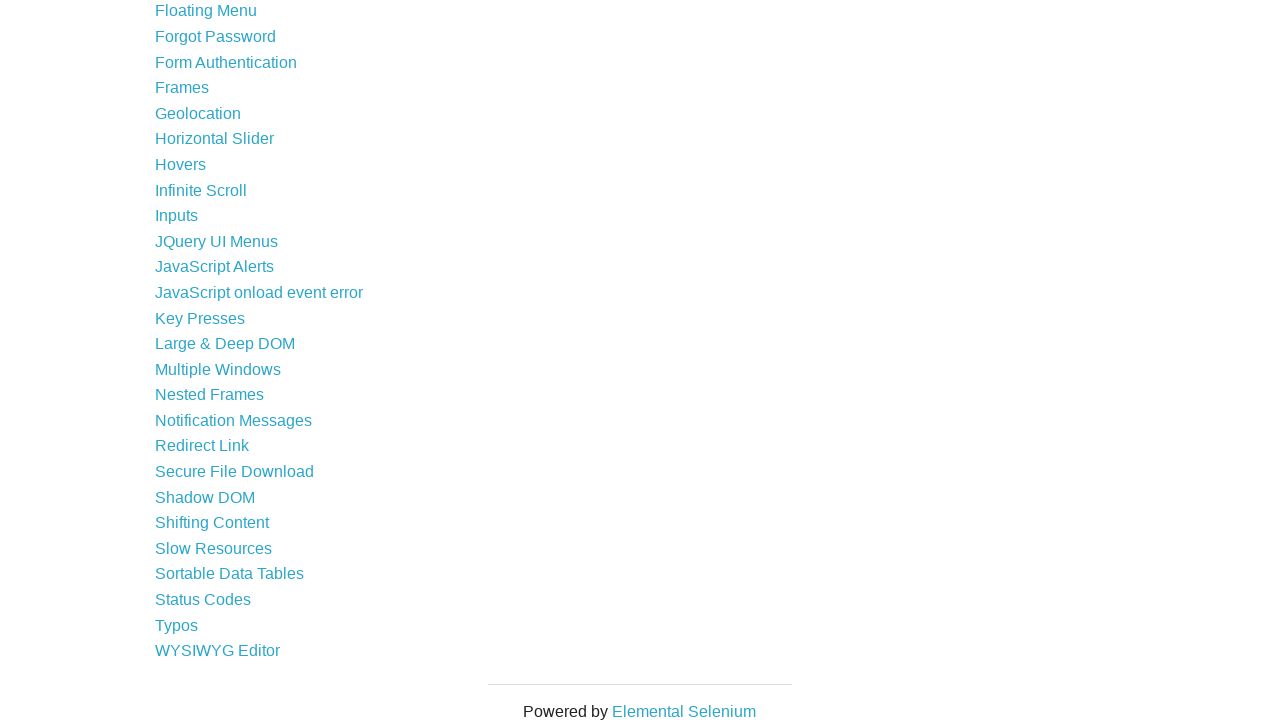